Tests drag and drop functionality on jQueryUI demo page by dragging an element and dropping it onto a target droppable area within an iframe

Starting URL: https://jqueryui.com/droppable/

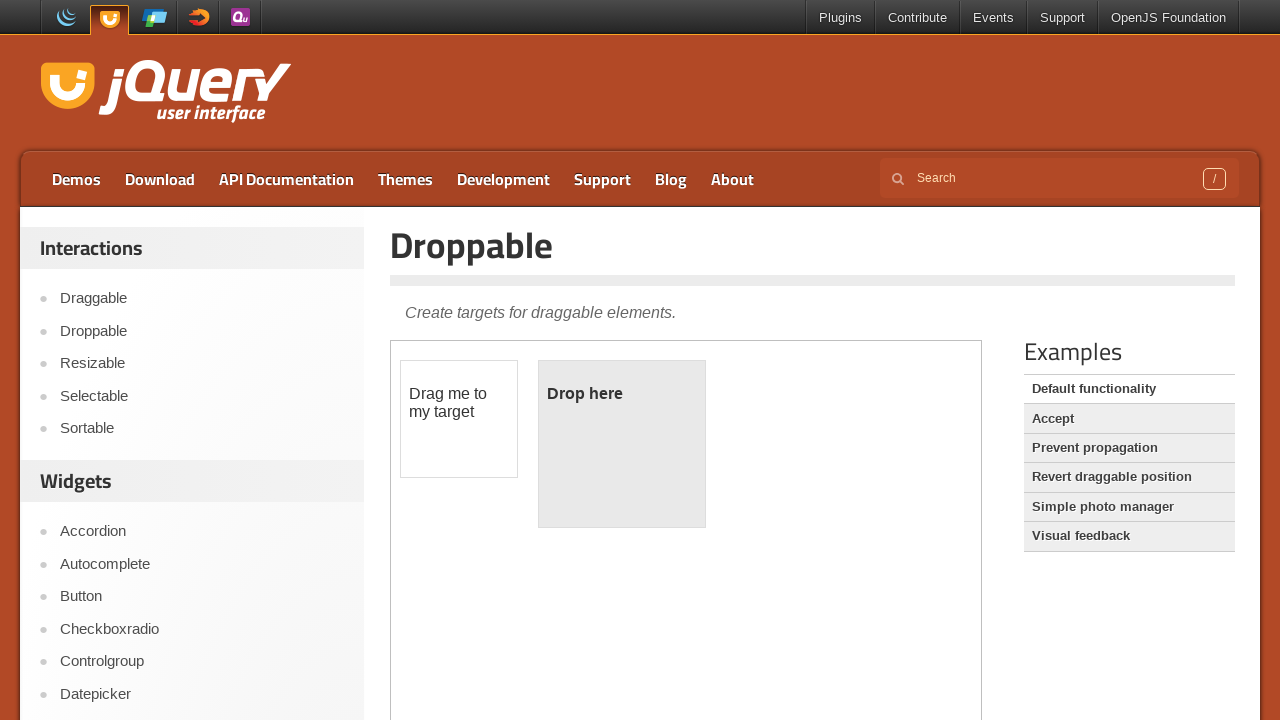

Located the demo iframe containing drag and drop elements
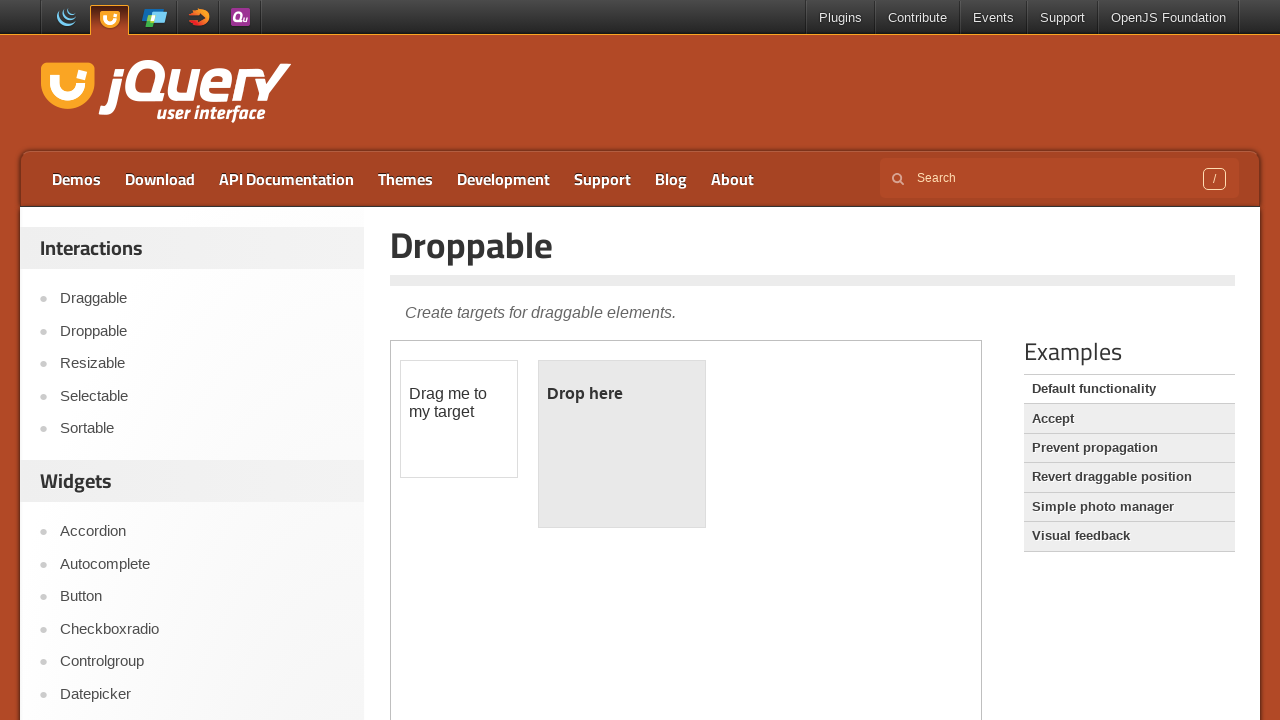

Located the draggable element within the iframe
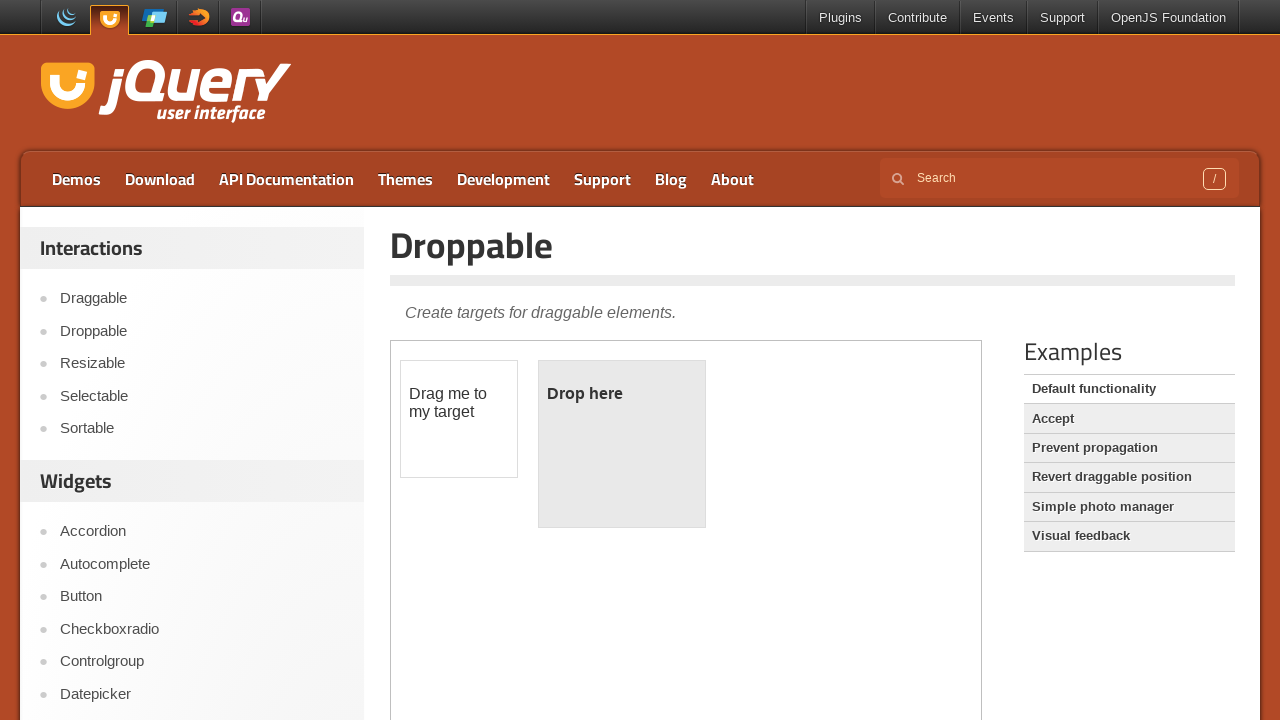

Located the droppable target element within the iframe
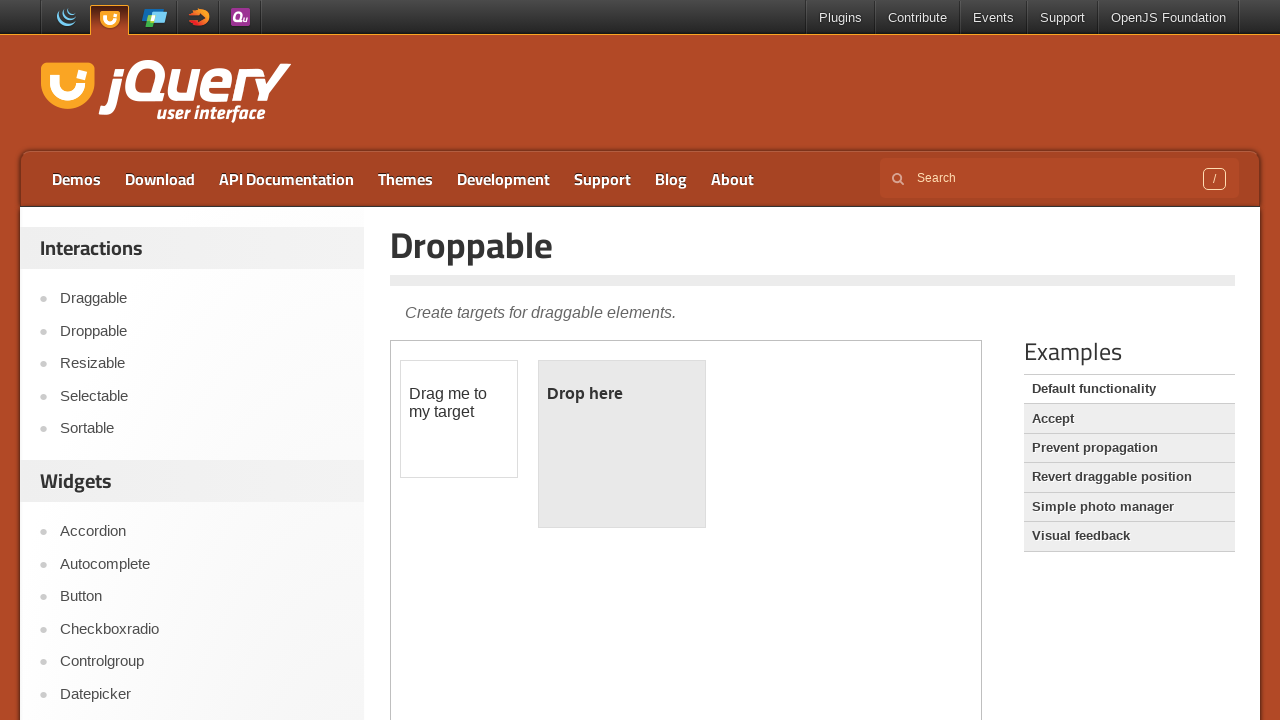

Dragged the draggable element and dropped it onto the droppable target area at (622, 444)
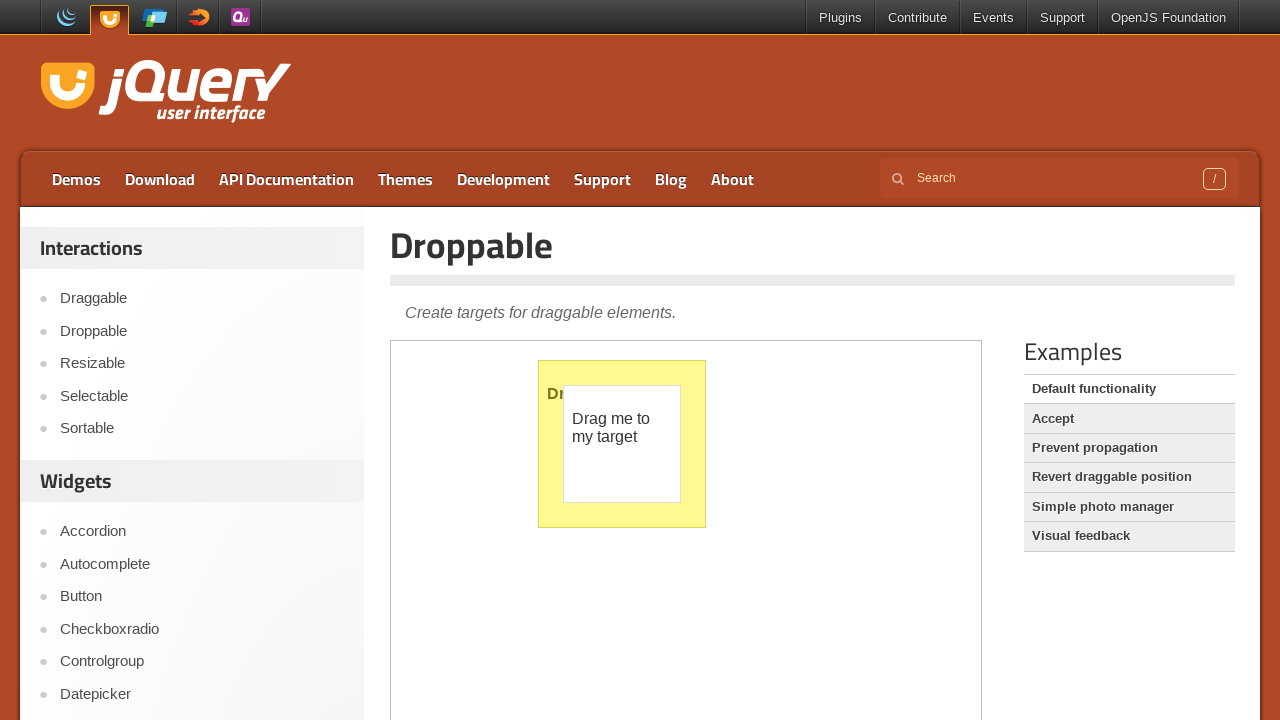

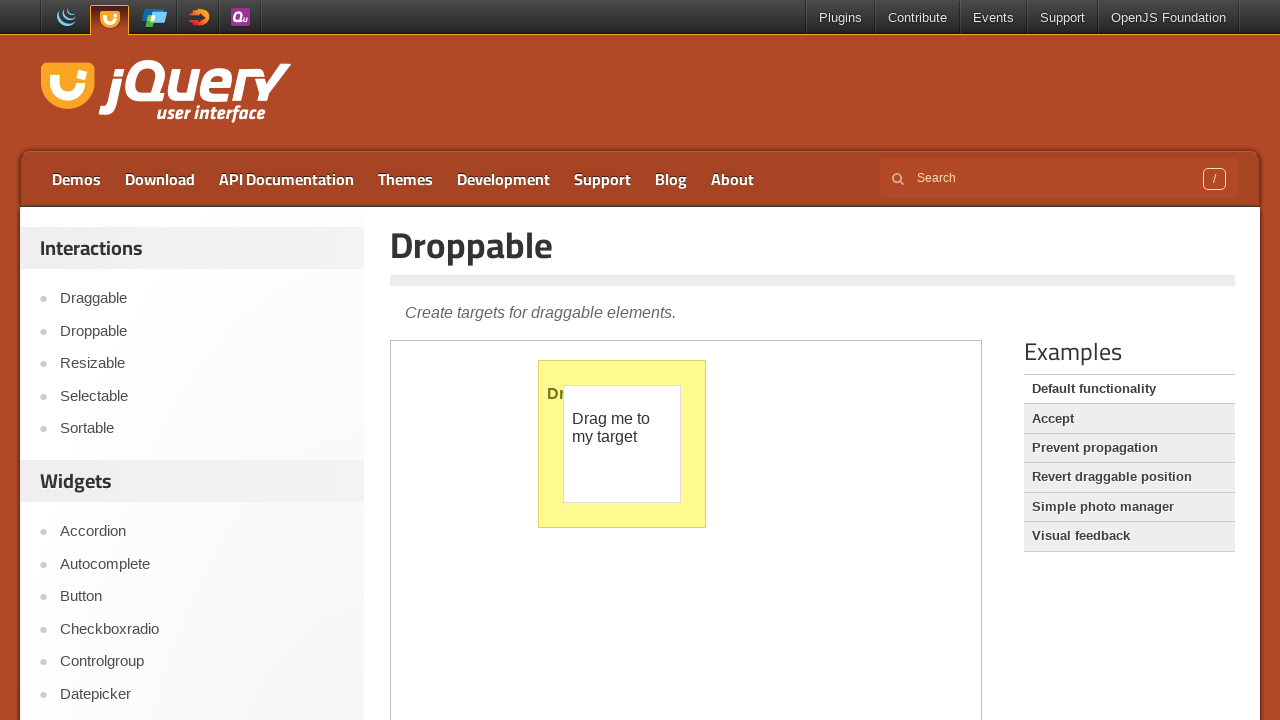